Verifies the Soccer Zone homepage loads and displays correct title

Starting URL: https://soccerzone.com/

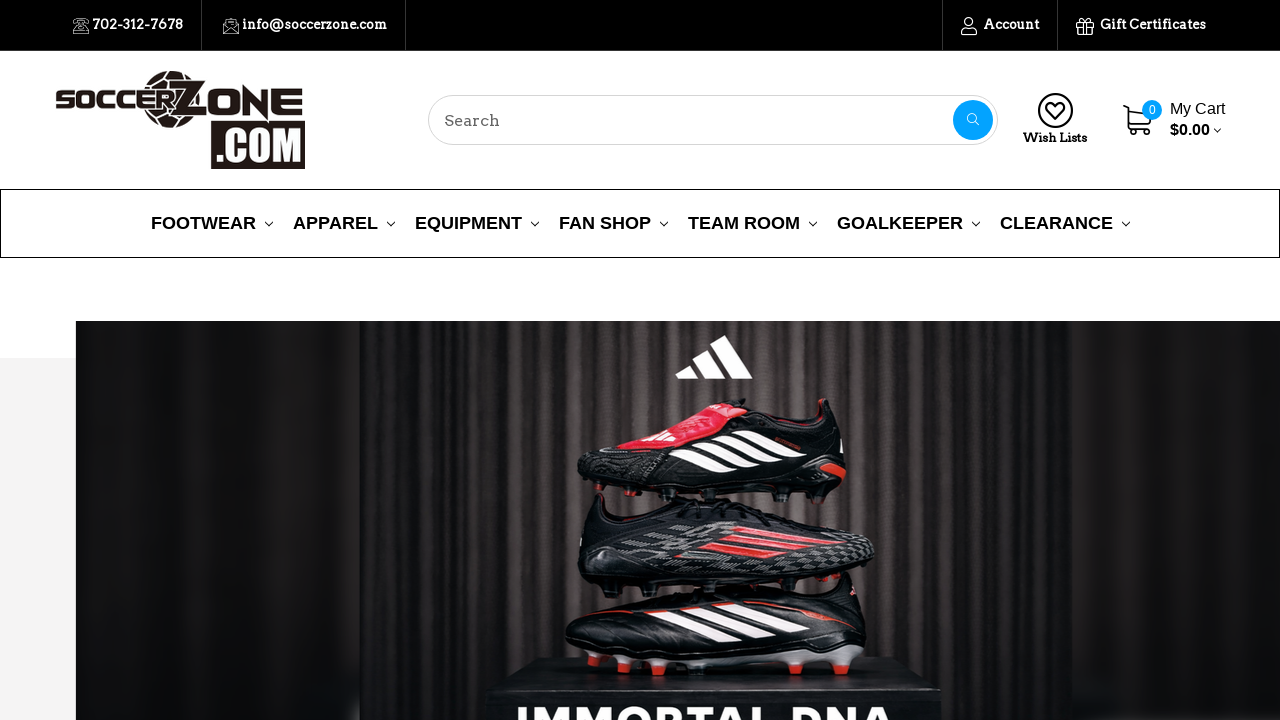

Soccer Zone homepage loaded and DOM content ready
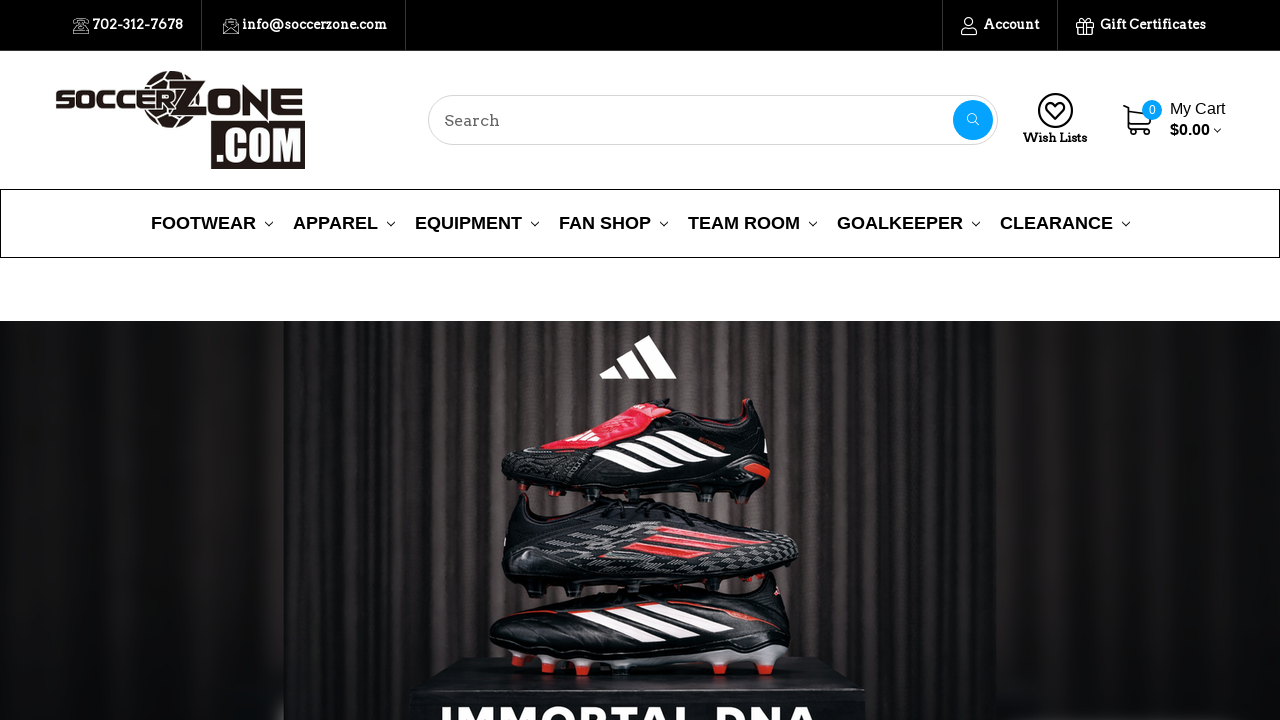

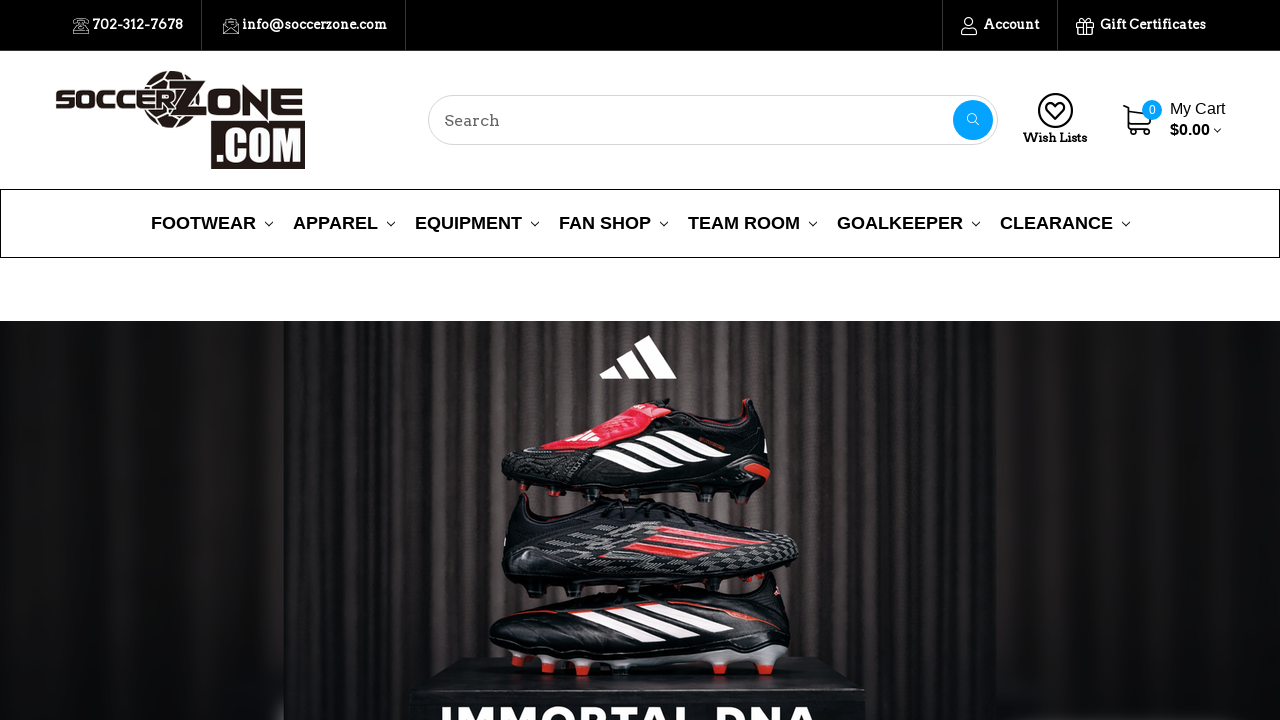